Tests that the todo counter displays the correct number of items as todos are added

Starting URL: https://demo.playwright.dev/todomvc

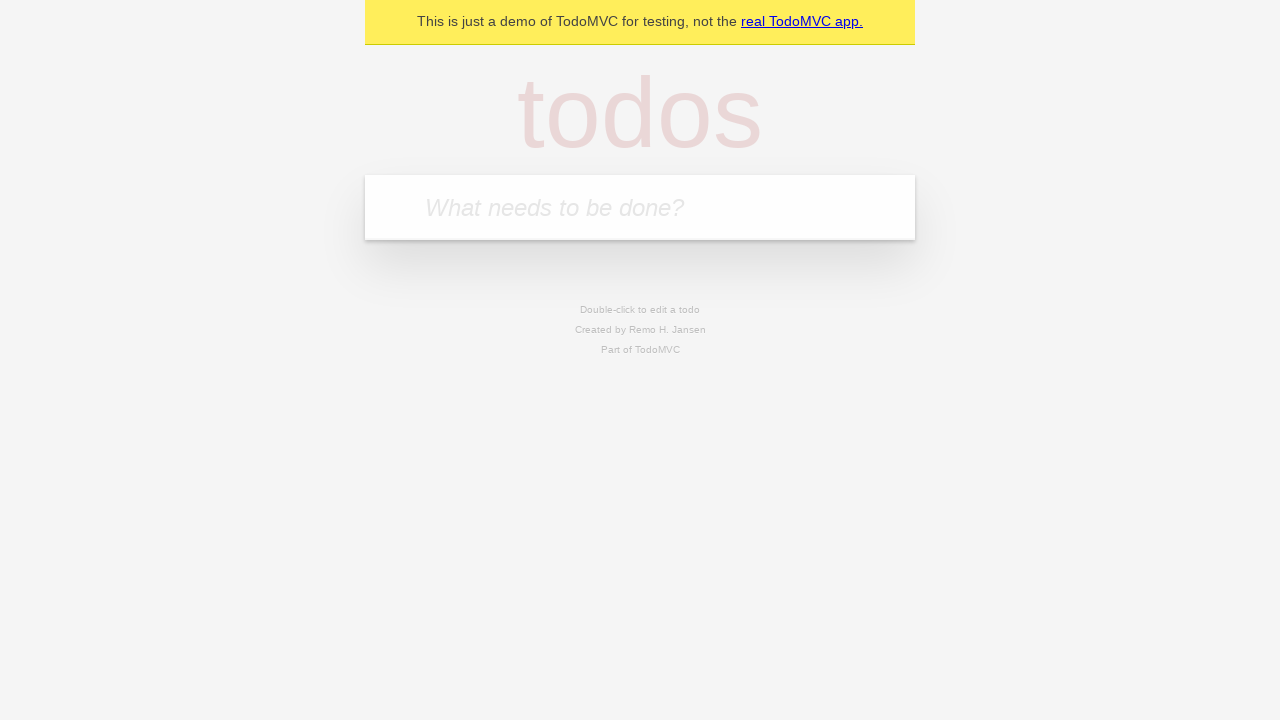

Located the todo input field with placeholder 'What needs to be done?'
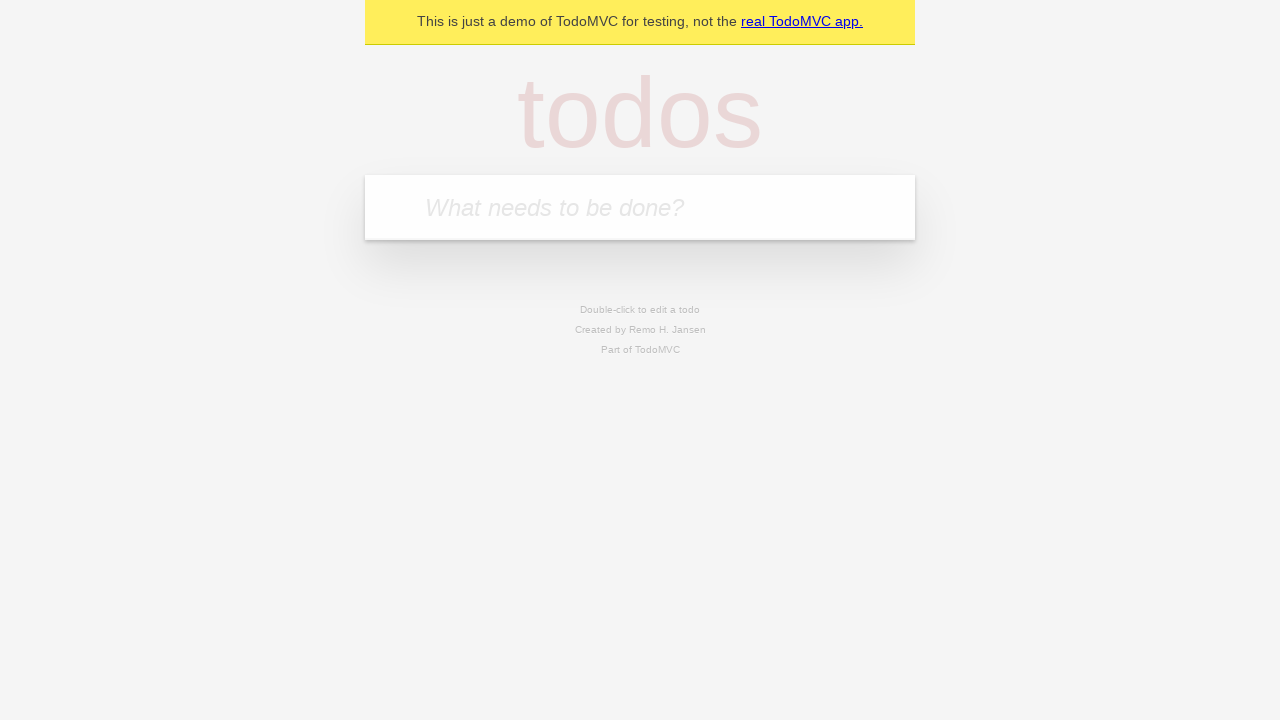

Filled todo input with 'buy some cheese' on internal:attr=[placeholder="What needs to be done?"i]
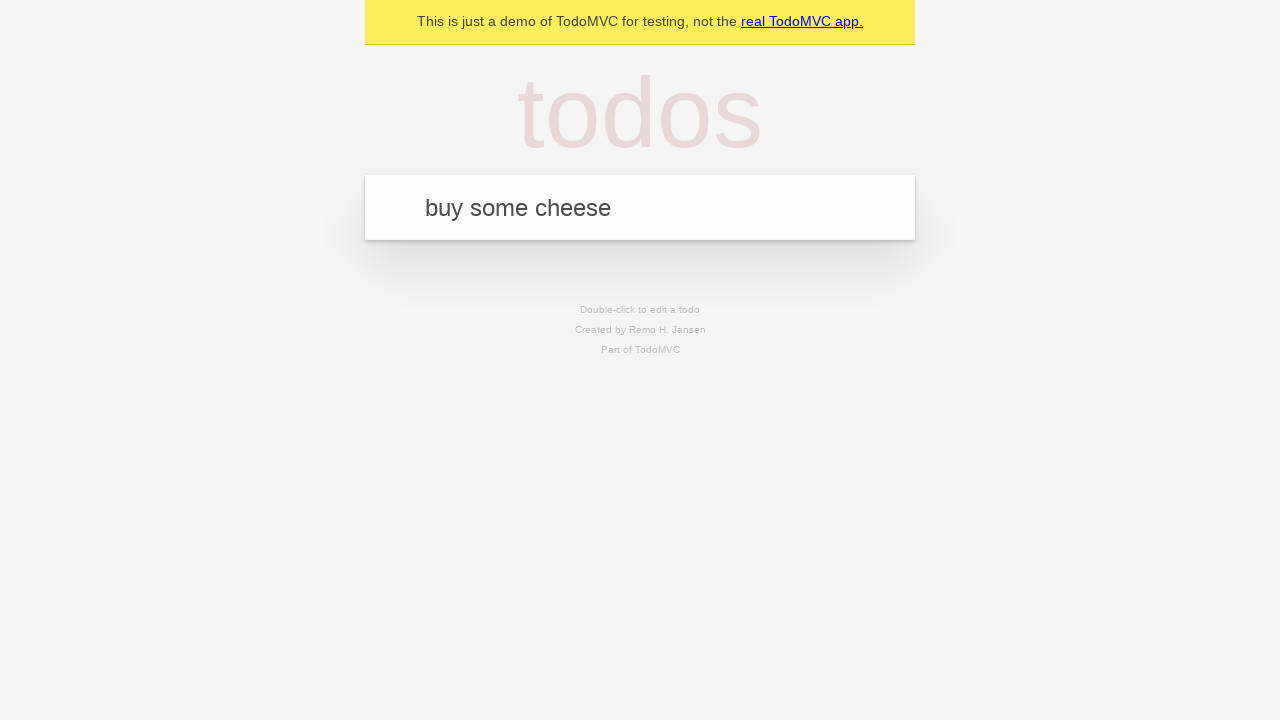

Pressed Enter to add first todo on internal:attr=[placeholder="What needs to be done?"i]
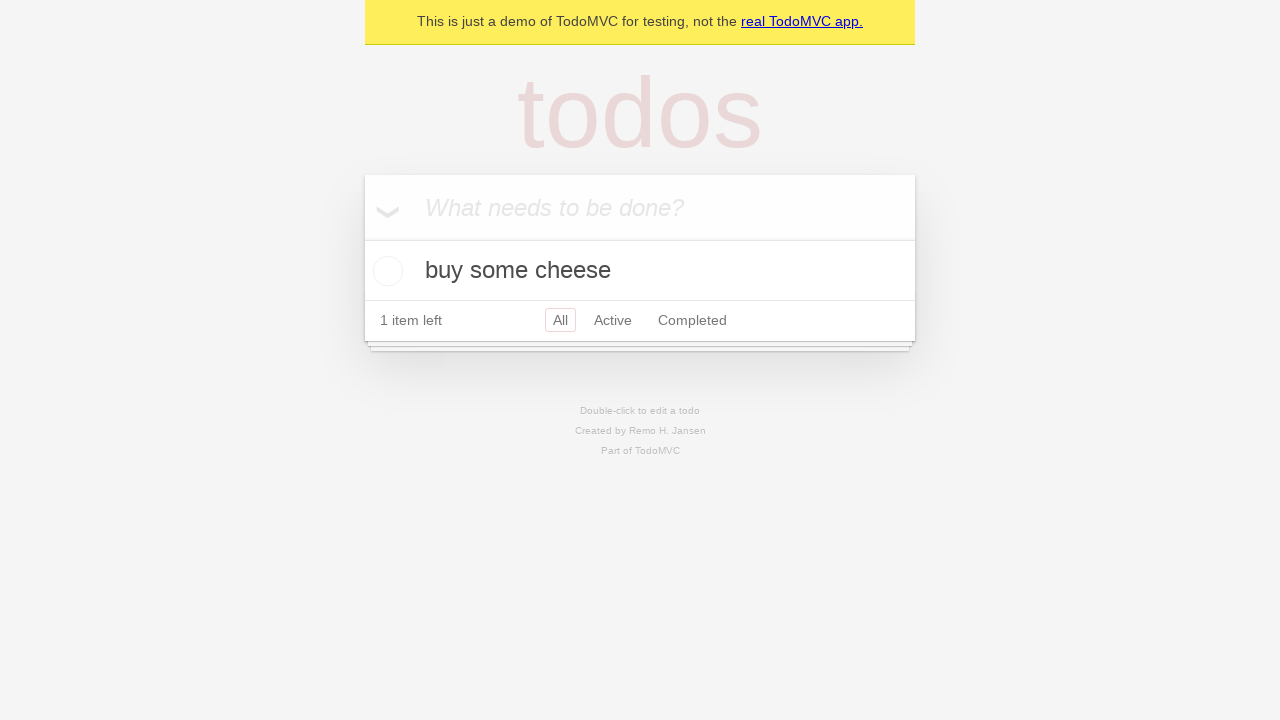

Todo counter element appeared after adding first todo
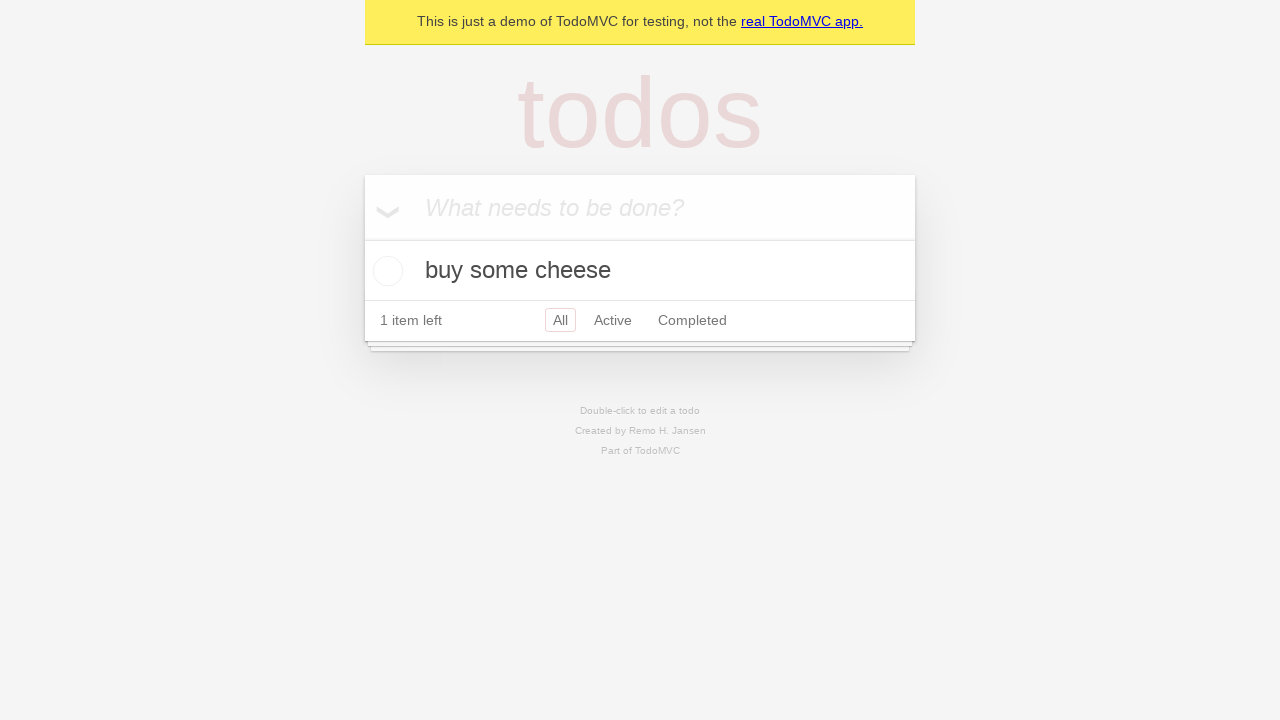

Filled todo input with 'feed the cat' on internal:attr=[placeholder="What needs to be done?"i]
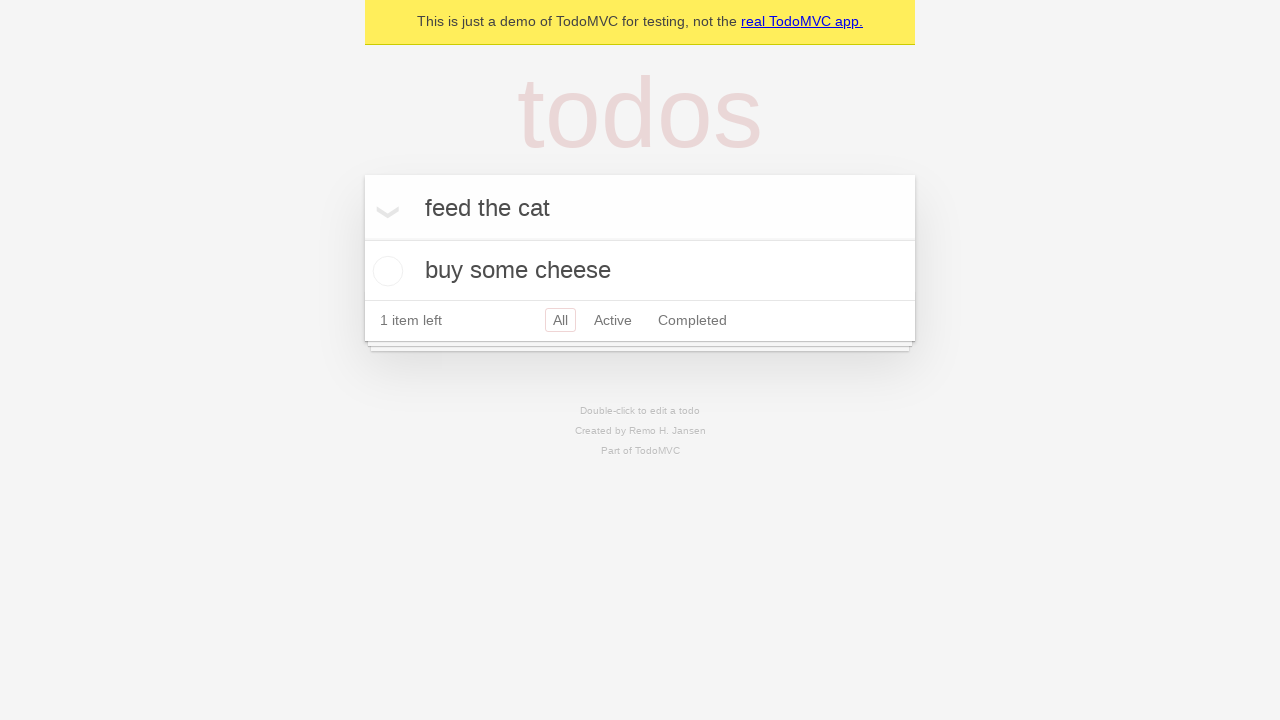

Pressed Enter to add second todo on internal:attr=[placeholder="What needs to be done?"i]
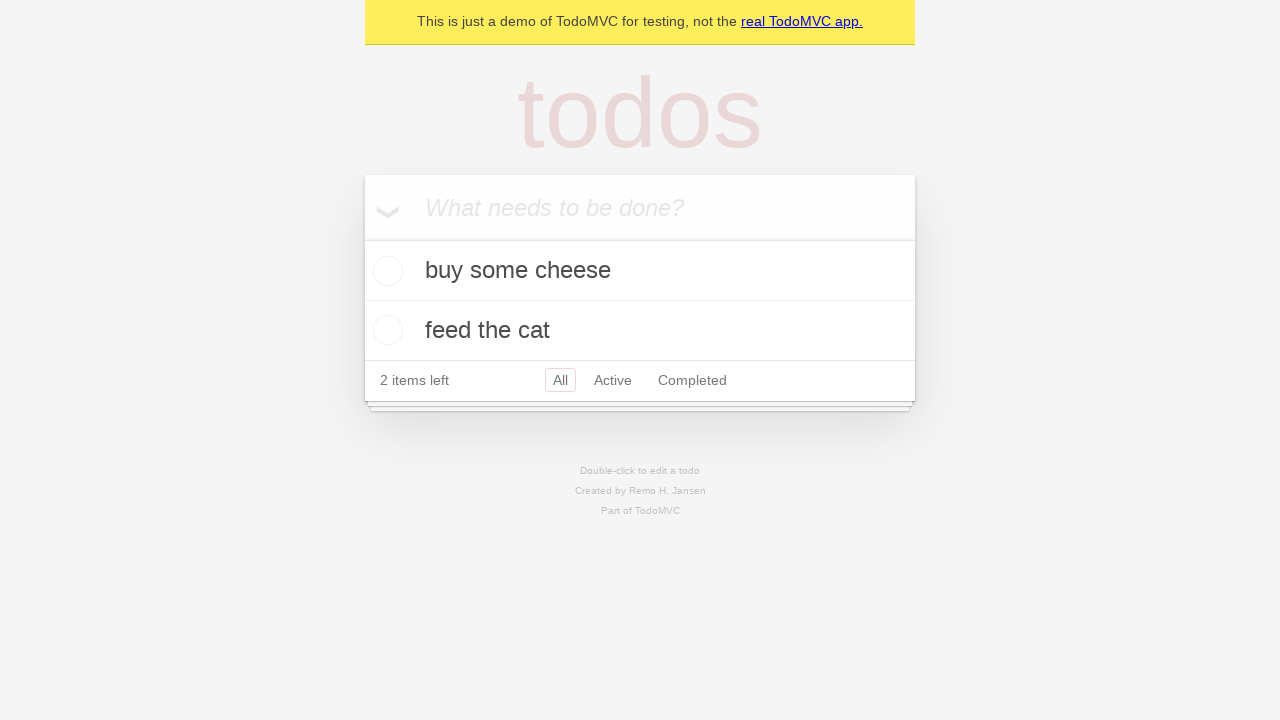

Todo list now displays 2 items as expected
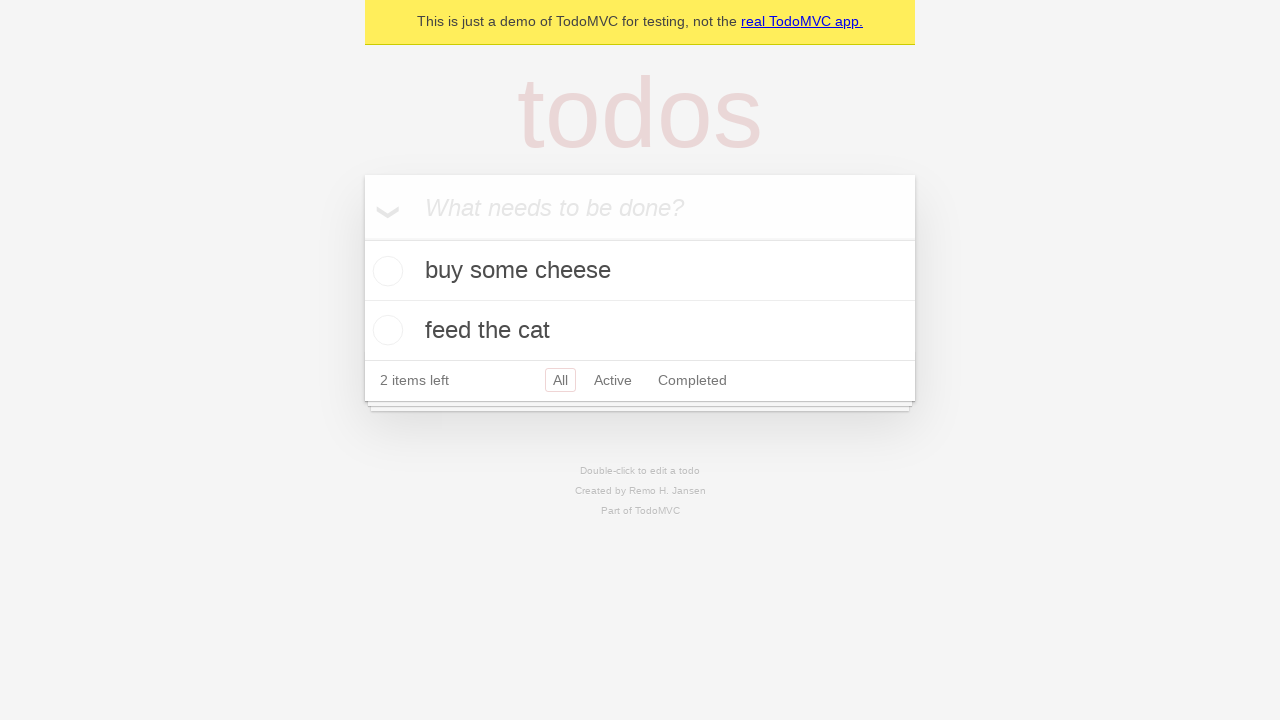

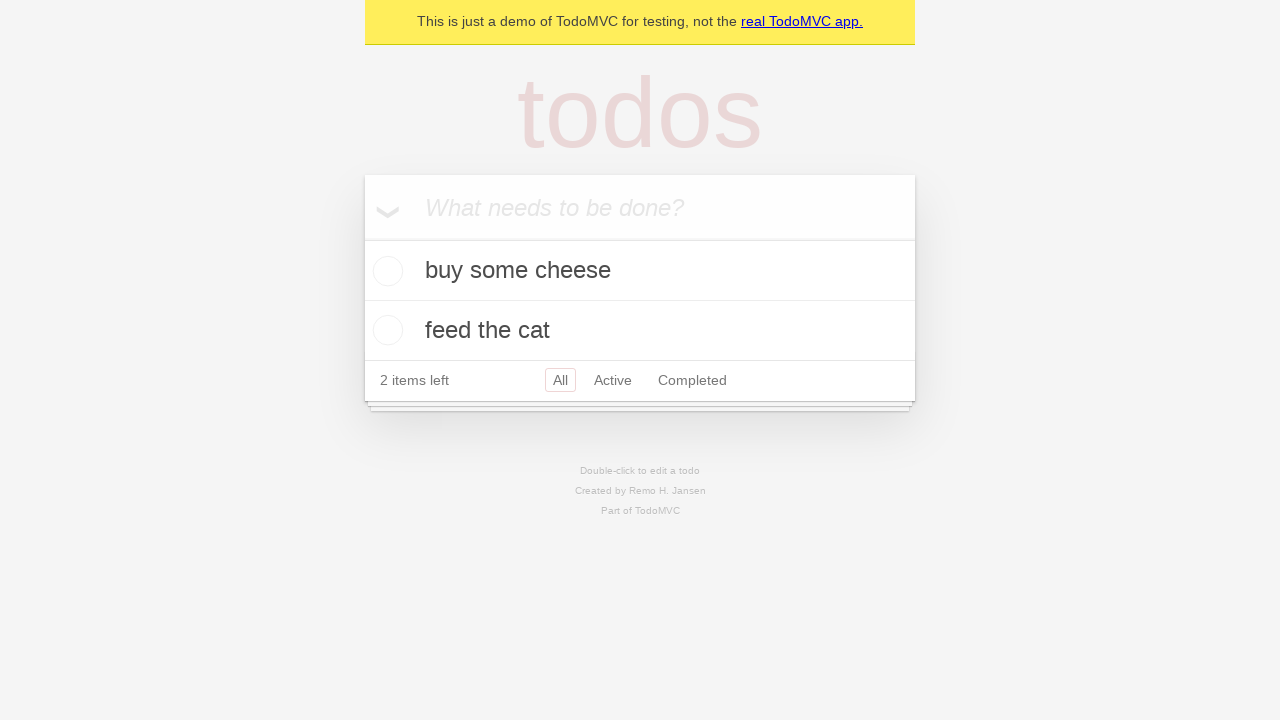